Tests the Contact Us form functionality by navigating to the contact page, filling in name, email, subject, and message fields, submitting the form, handling the browser alert, and verifying the success message is displayed before returning to the home page.

Starting URL: http://automationexercise.com

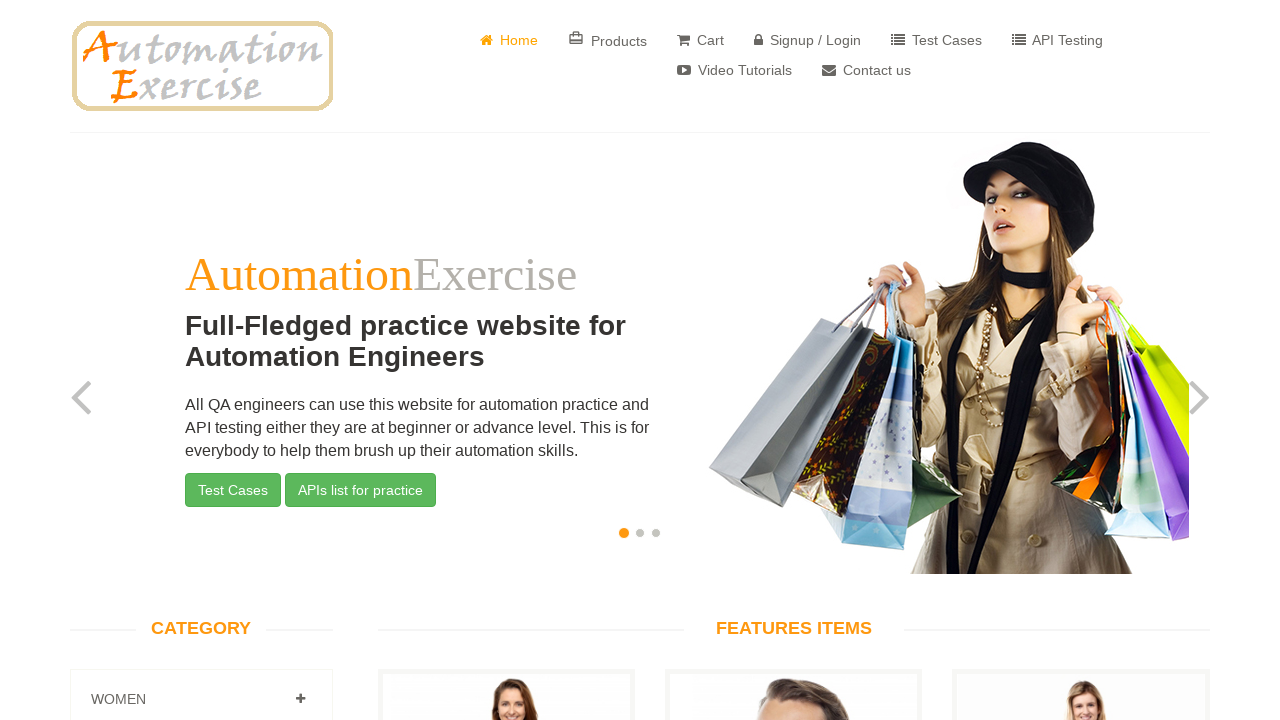

Home page container loaded
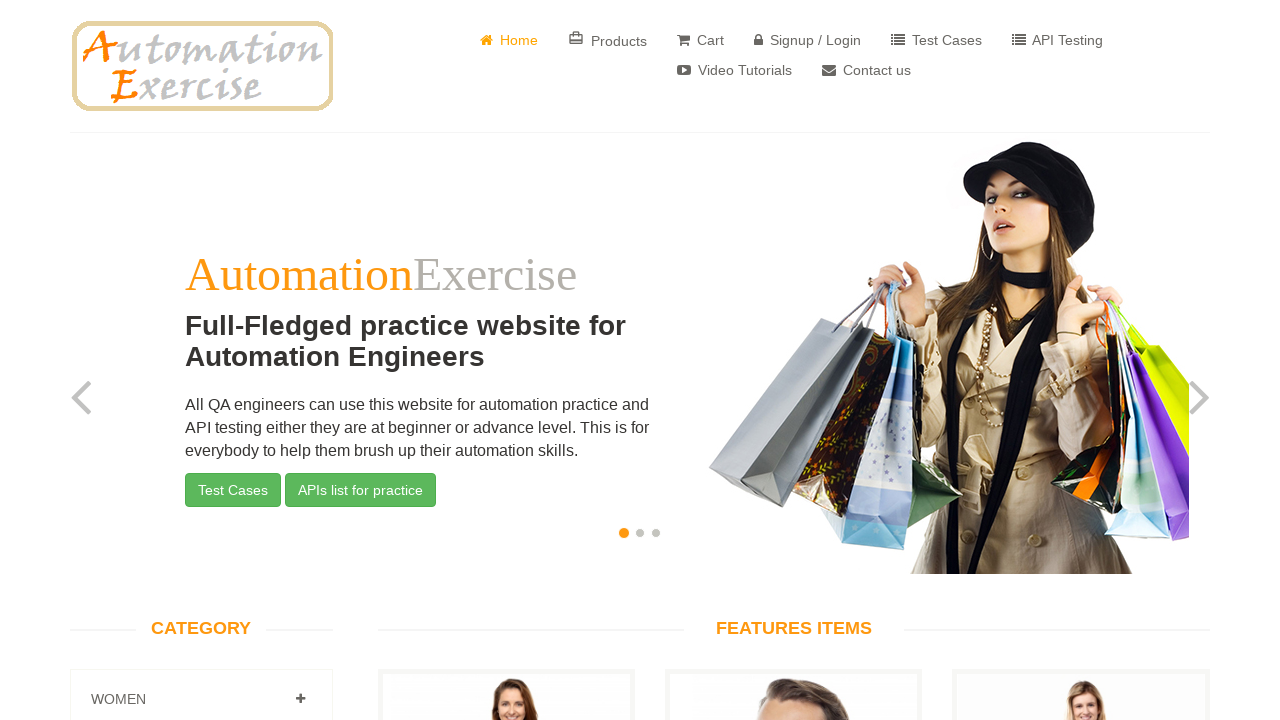

Clicked 'Contact Us' link at (866, 70) on a[href='/contact_us']
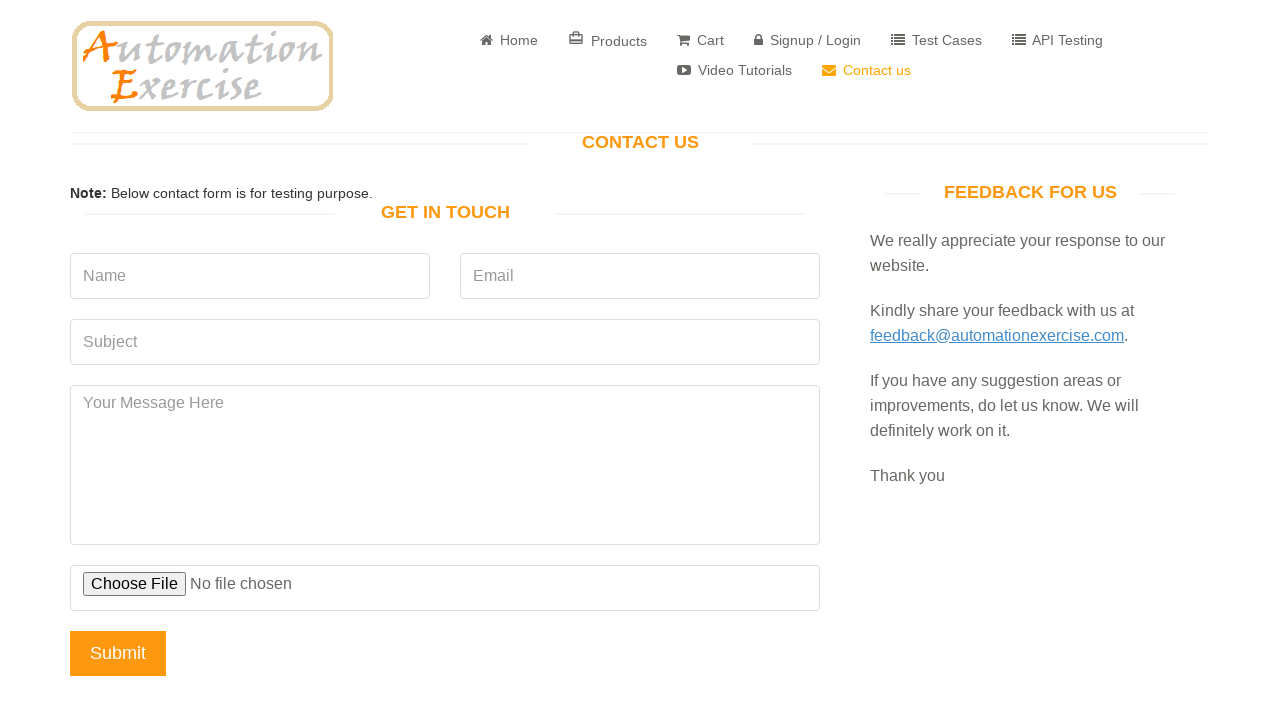

Contact Us page loaded with 'Get In Touch' heading visible
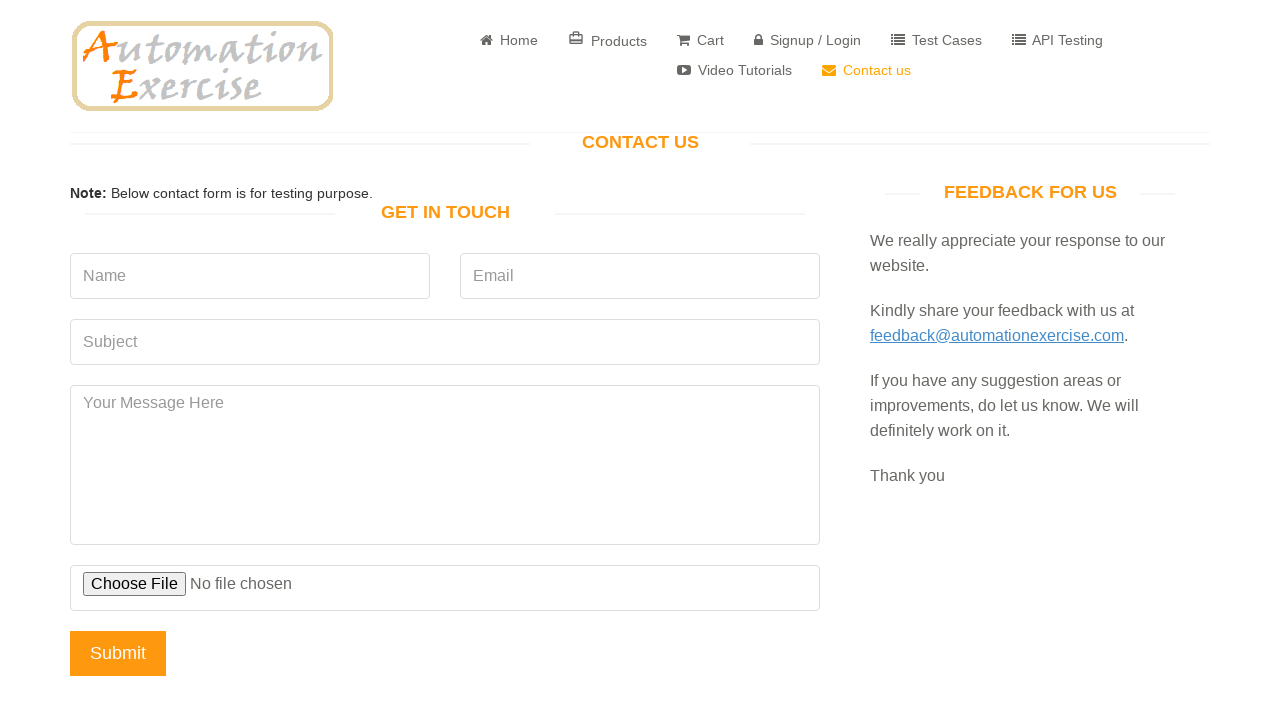

Filled name field with 'Alexandra Thompson' on input[data-qa='name']
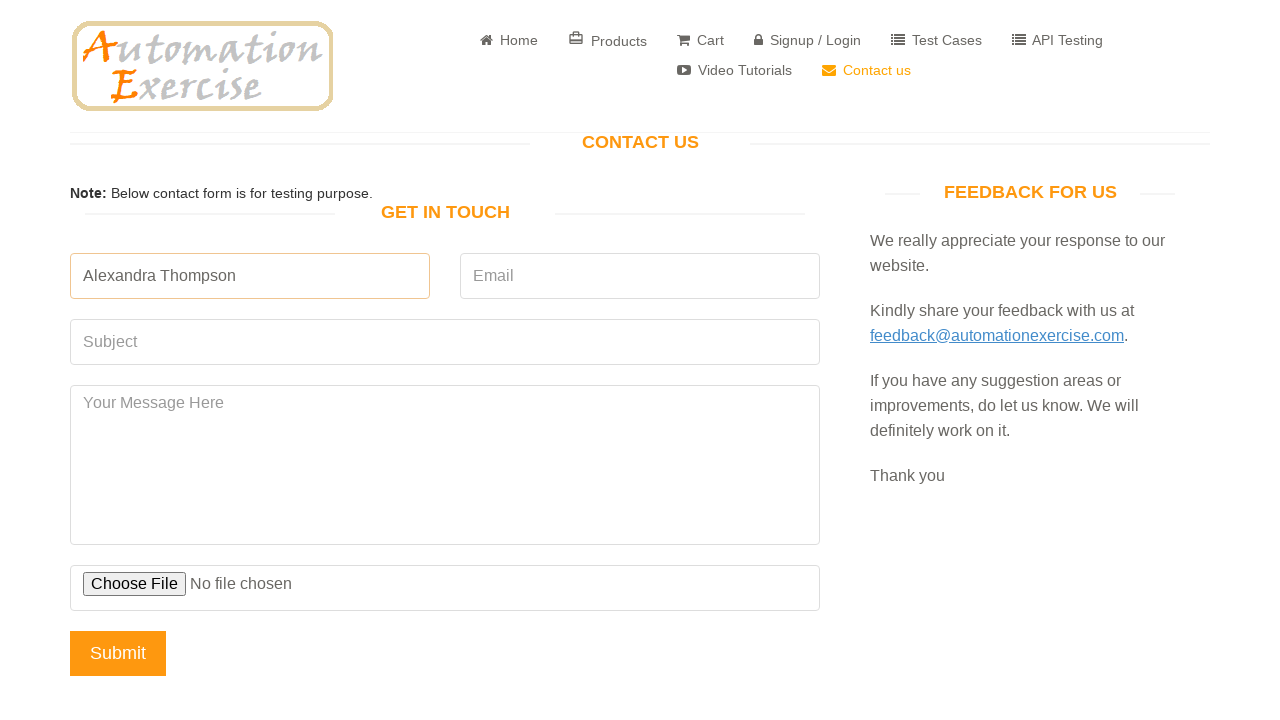

Filled email field with 'alexandra.thompson@testmail.com' on input[data-qa='email']
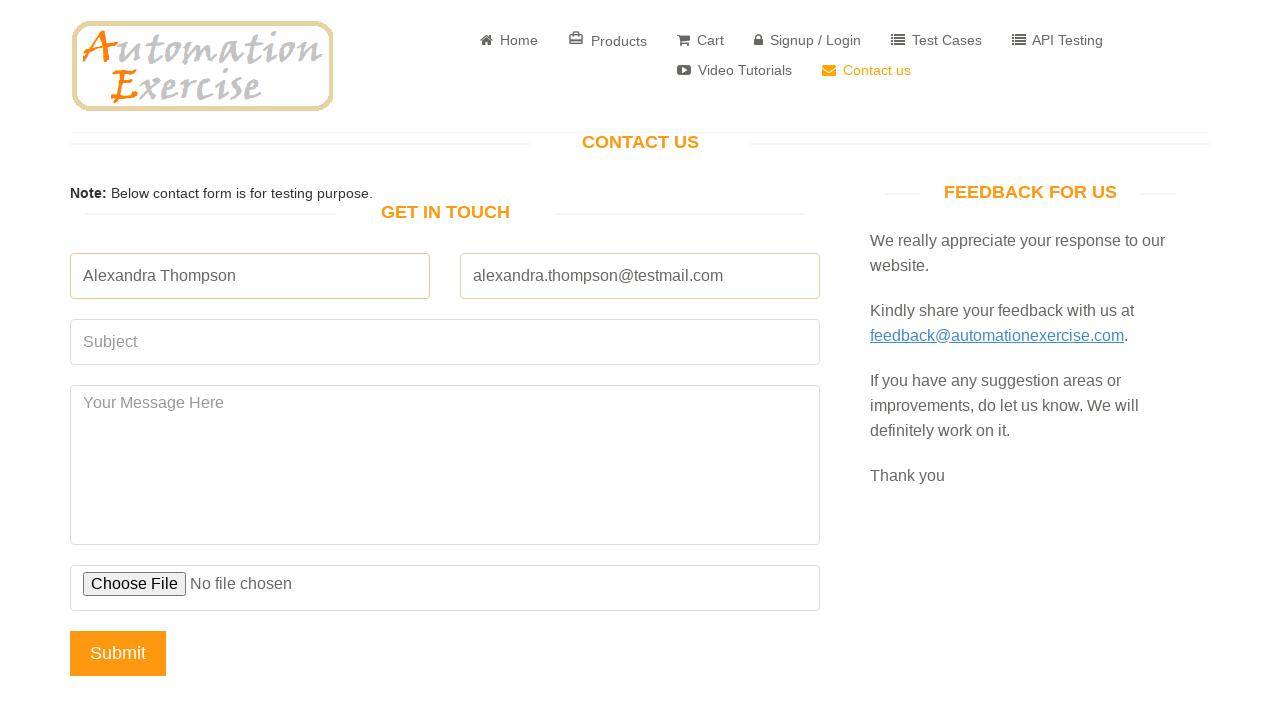

Filled subject field with 'Product Inquiry' on input[data-qa='subject']
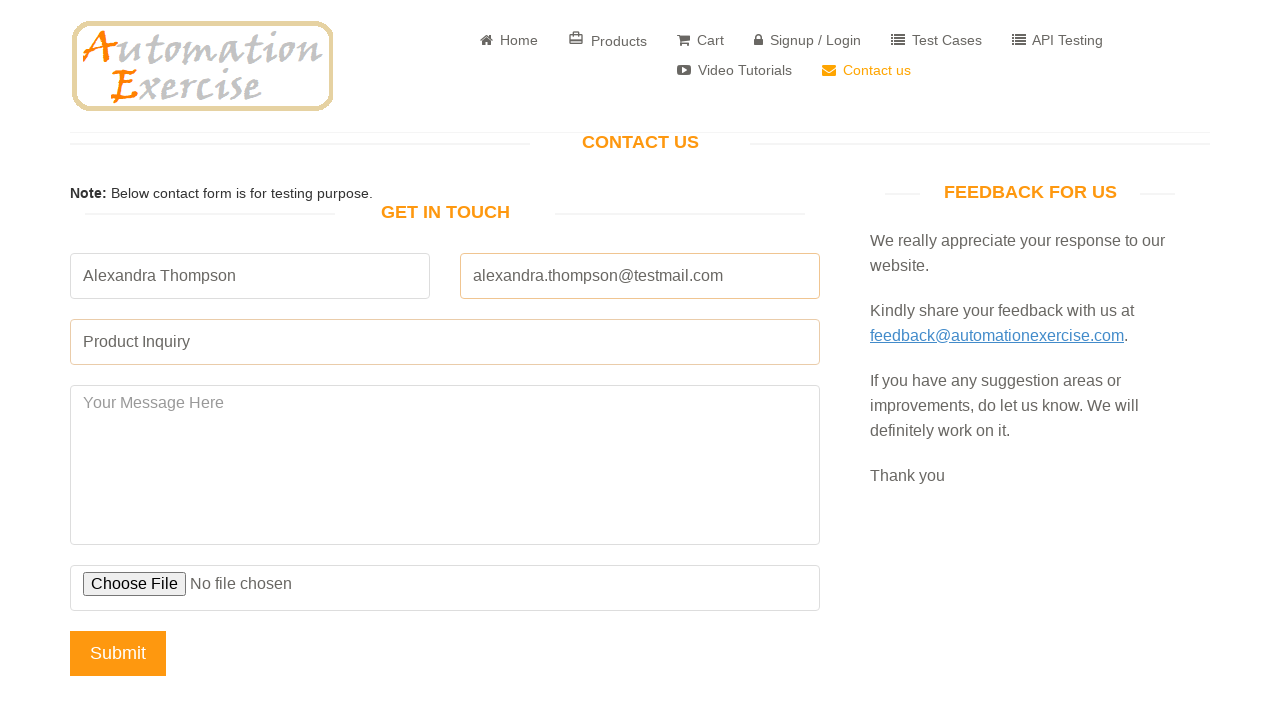

Filled message field with inquiry text on textarea[data-qa='message']
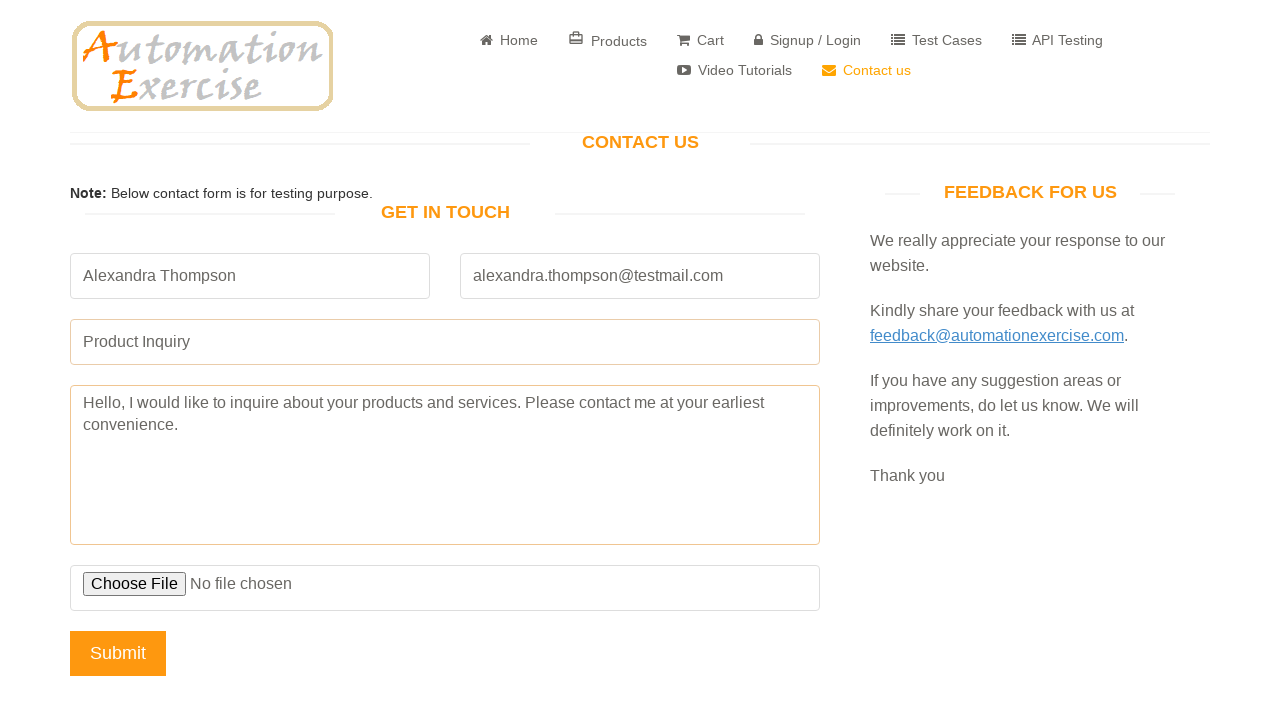

Set up dialog handler to accept alerts
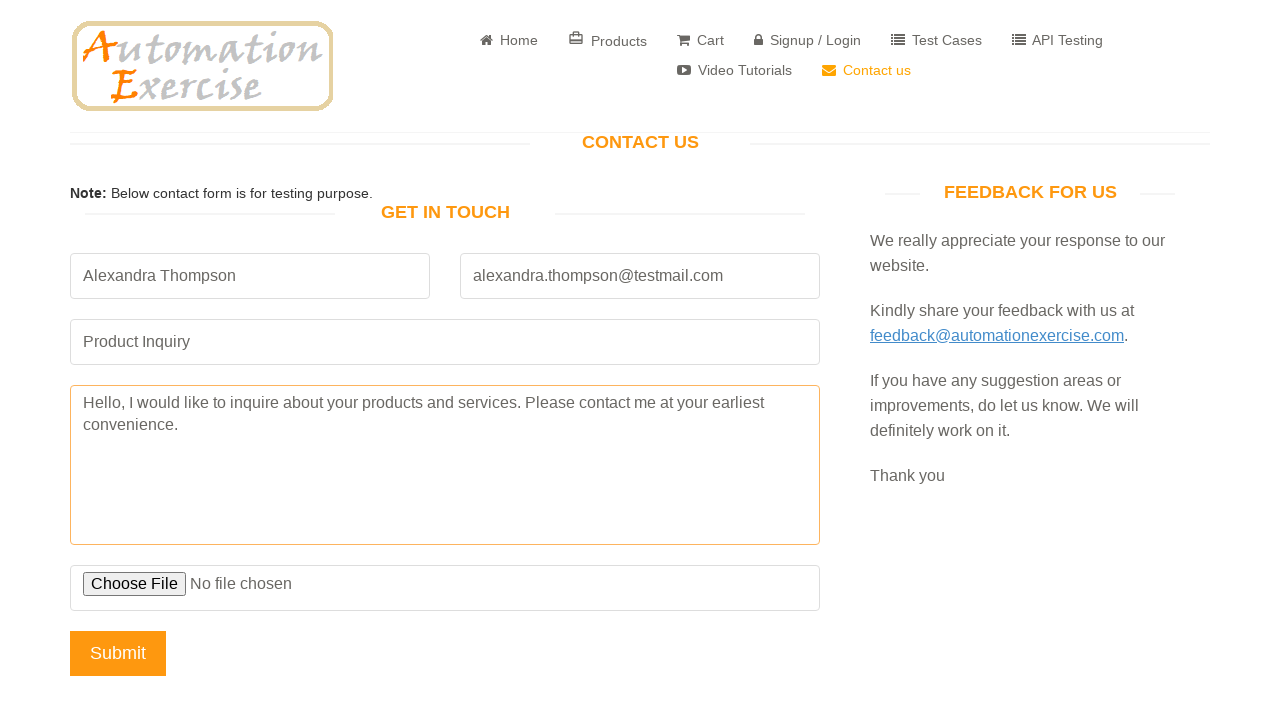

Clicked Submit button on contact form at (118, 653) on input[type='submit']
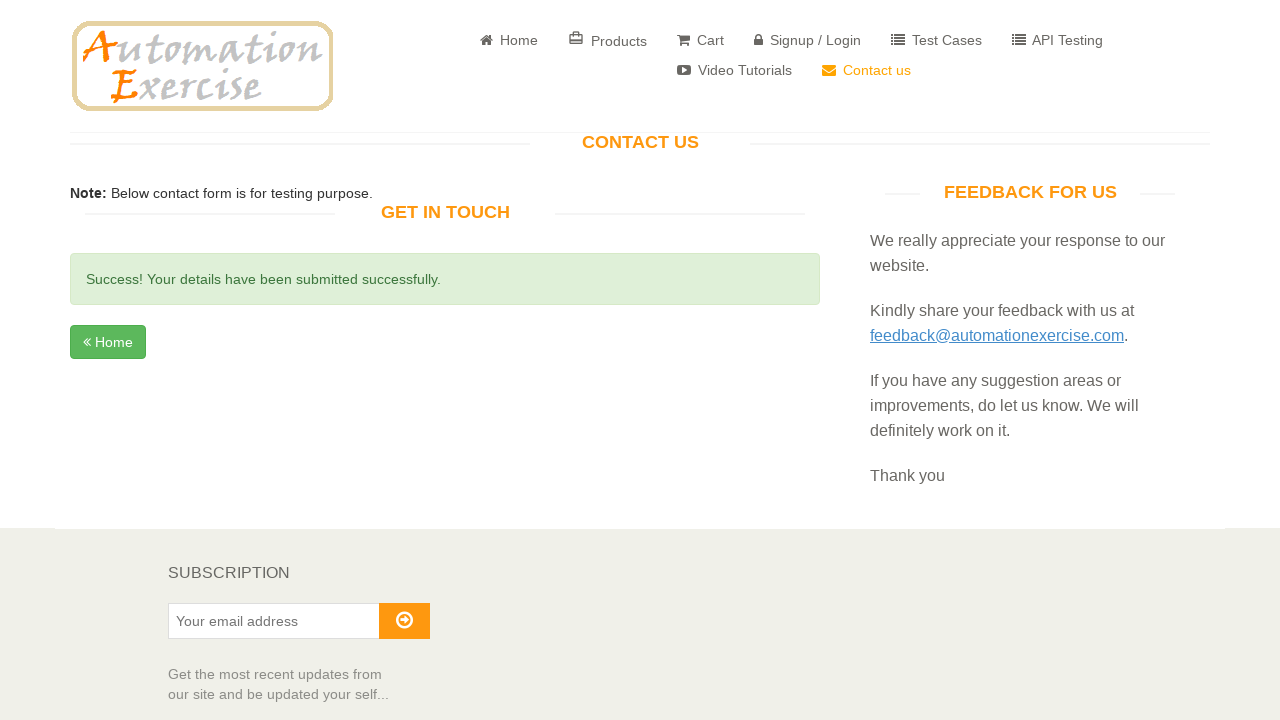

Success message displayed after form submission
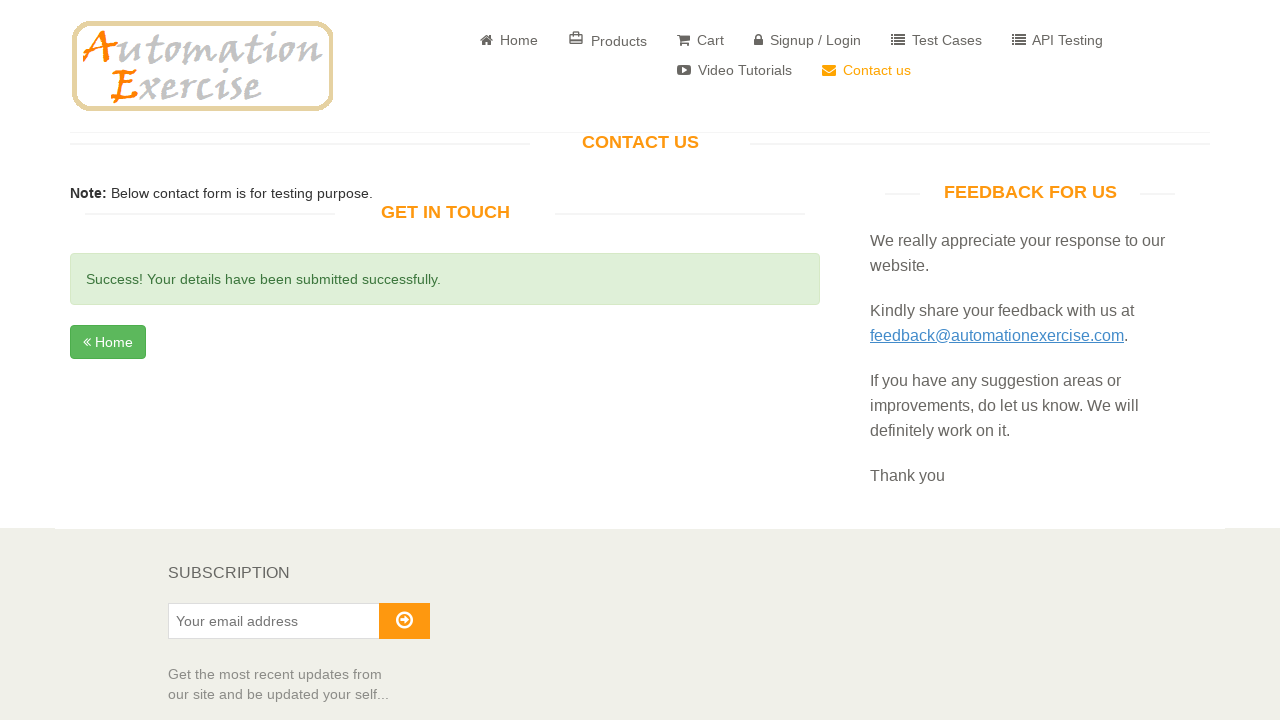

Clicked Home button to return to home page at (108, 342) on a.btn.btn-success
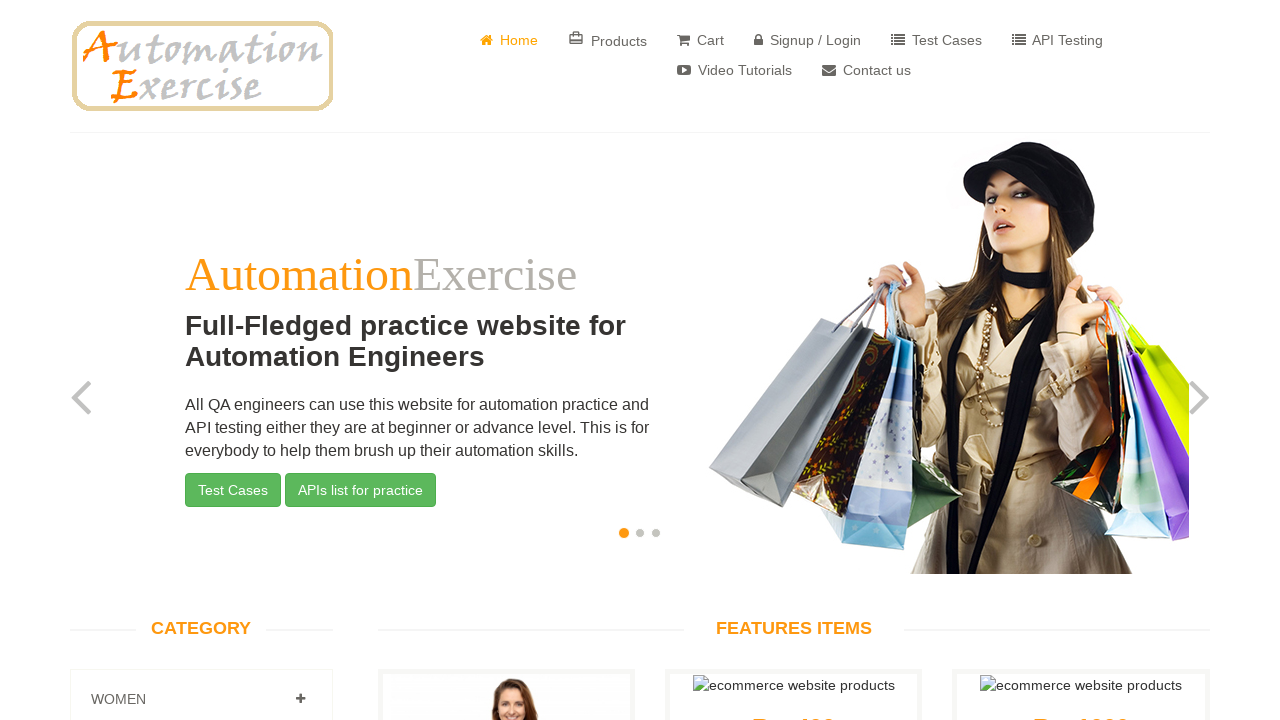

Returned to home page - logo verified
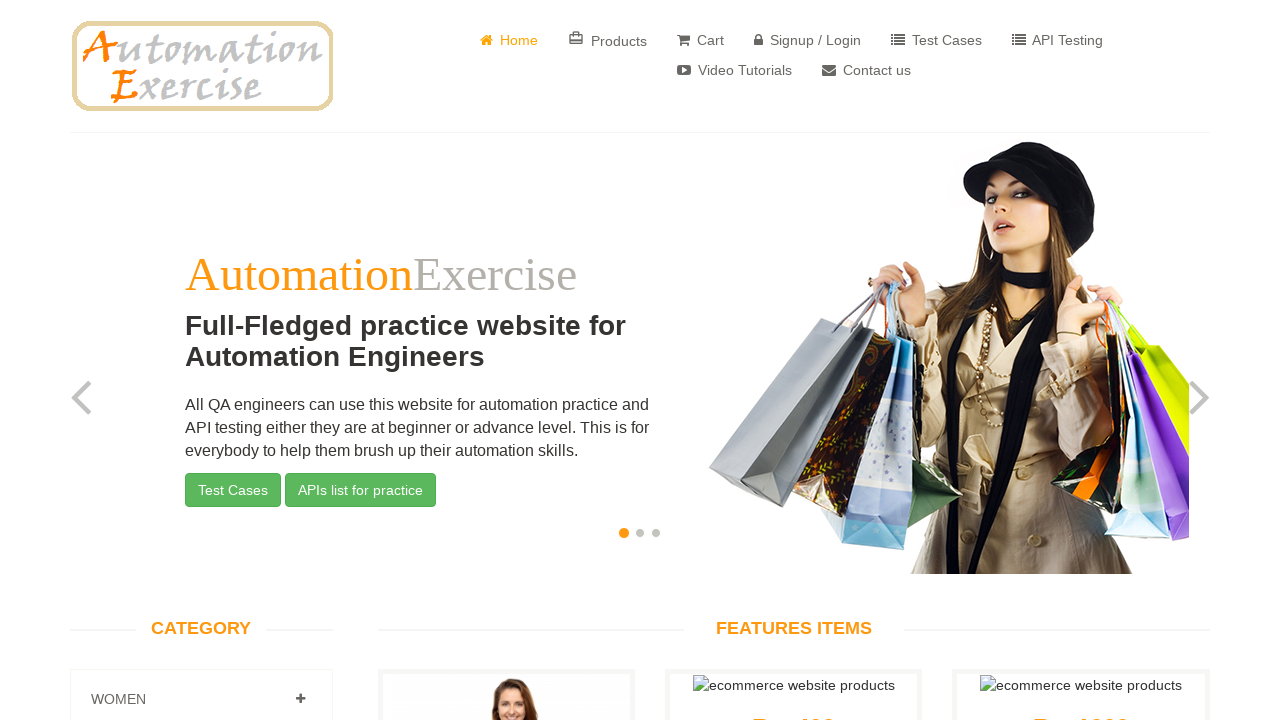

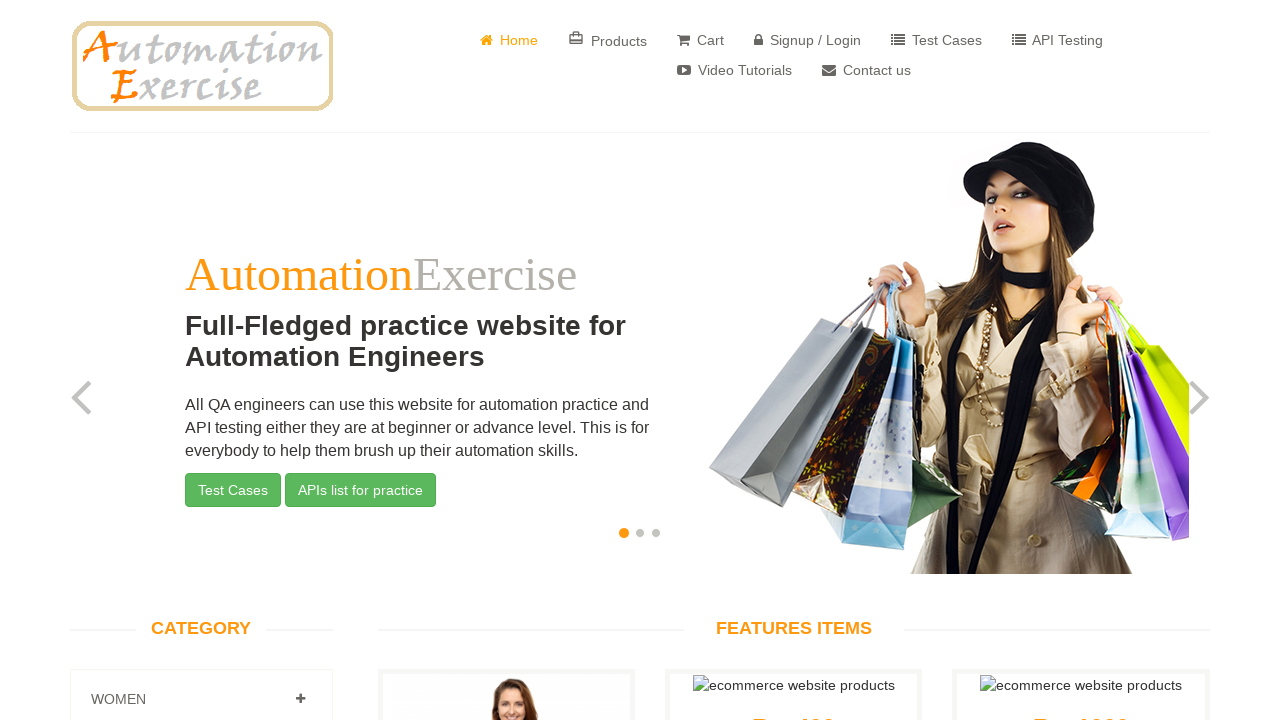